Uploads a picture file to the form

Starting URL: https://demoqa.com/automation-practice-form

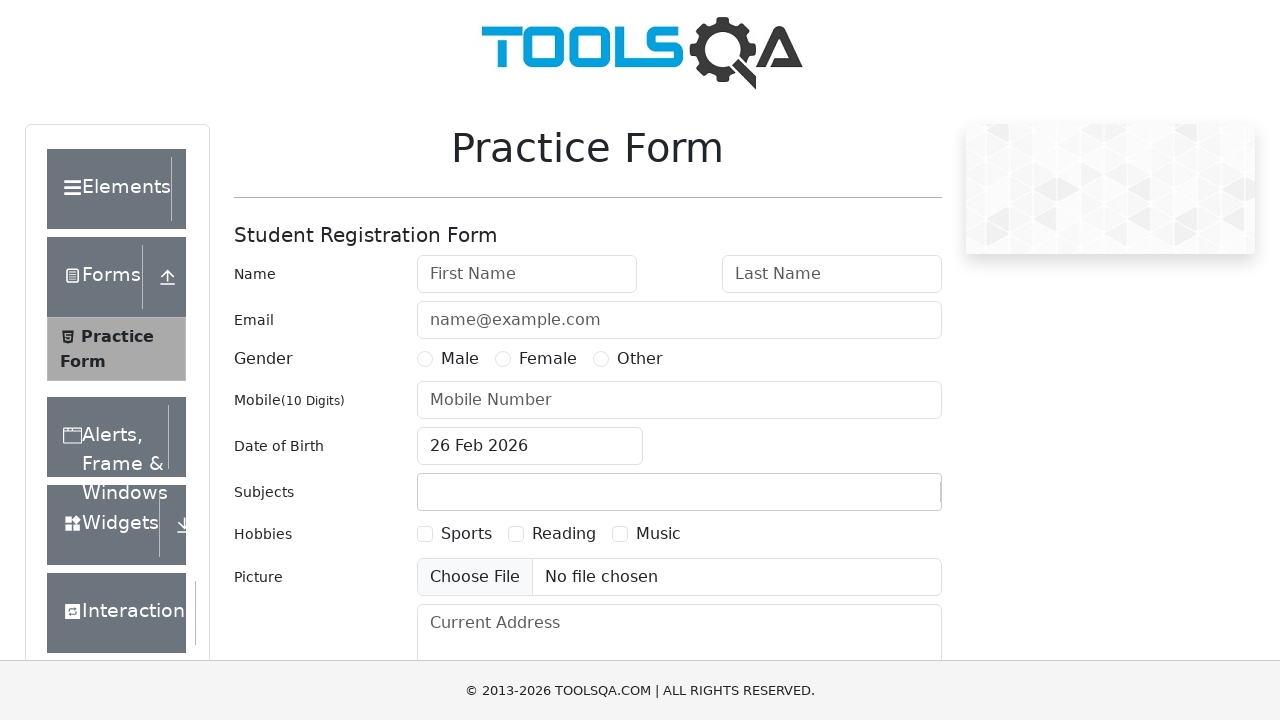

Set input files for picture upload field
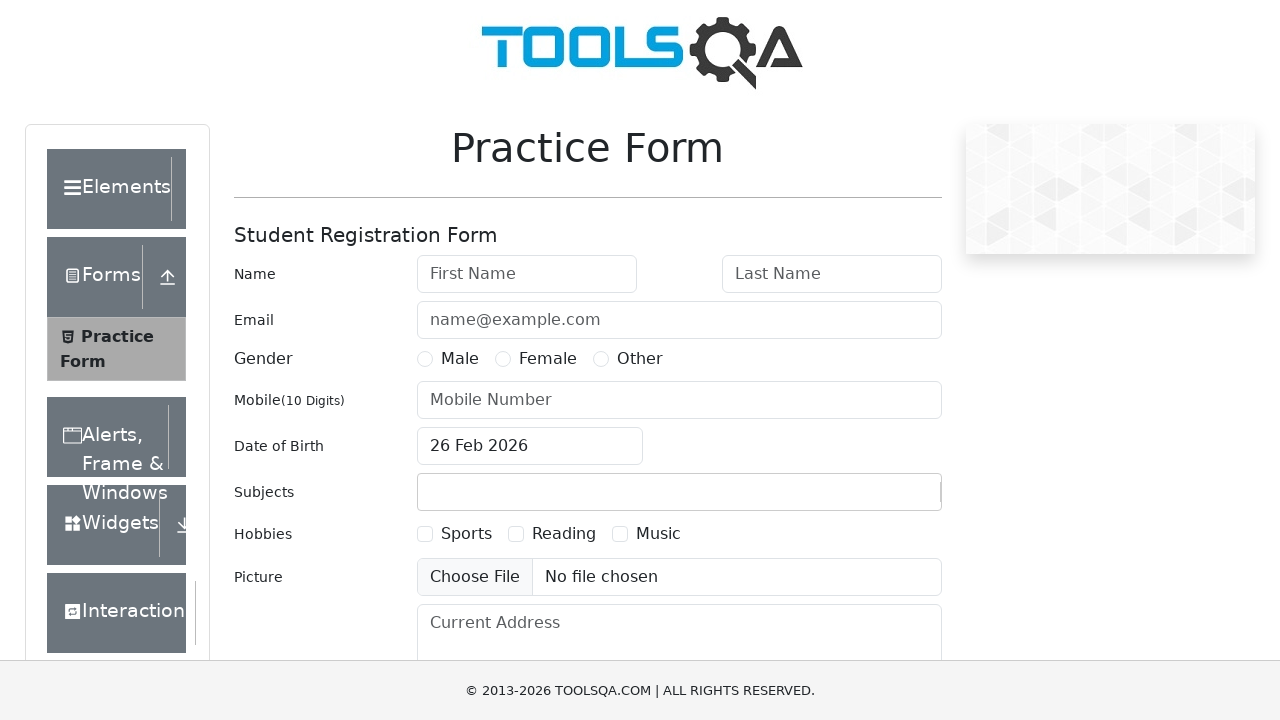

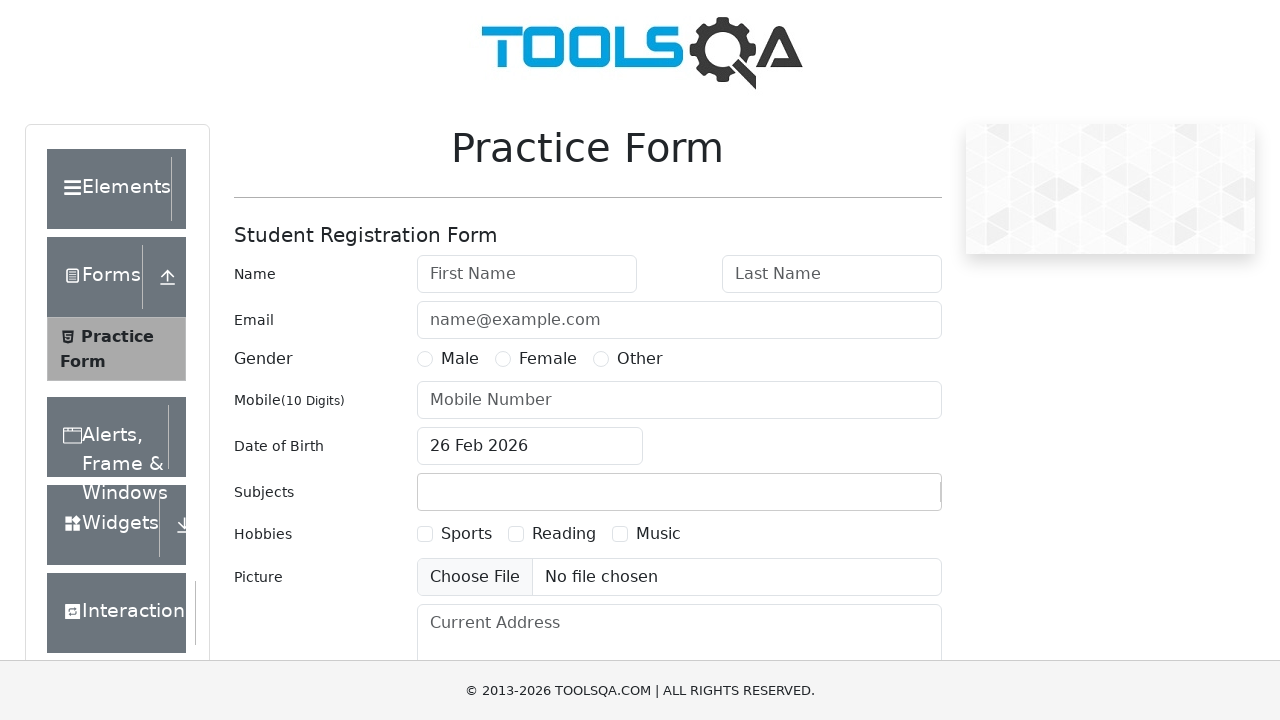